Tests unmarking todo items as complete by unchecking their checkboxes

Starting URL: https://demo.playwright.dev/todomvc

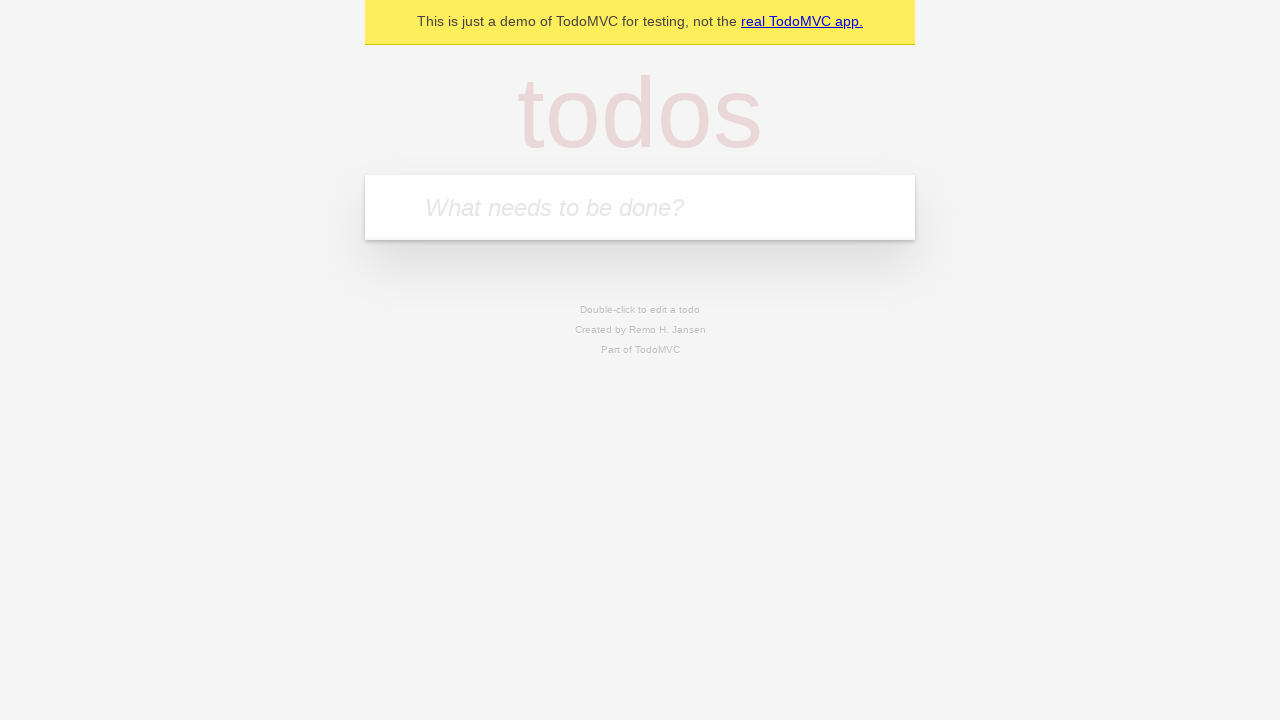

Filled todo input with 'buy some cheese' on internal:attr=[placeholder="What needs to be done?"i]
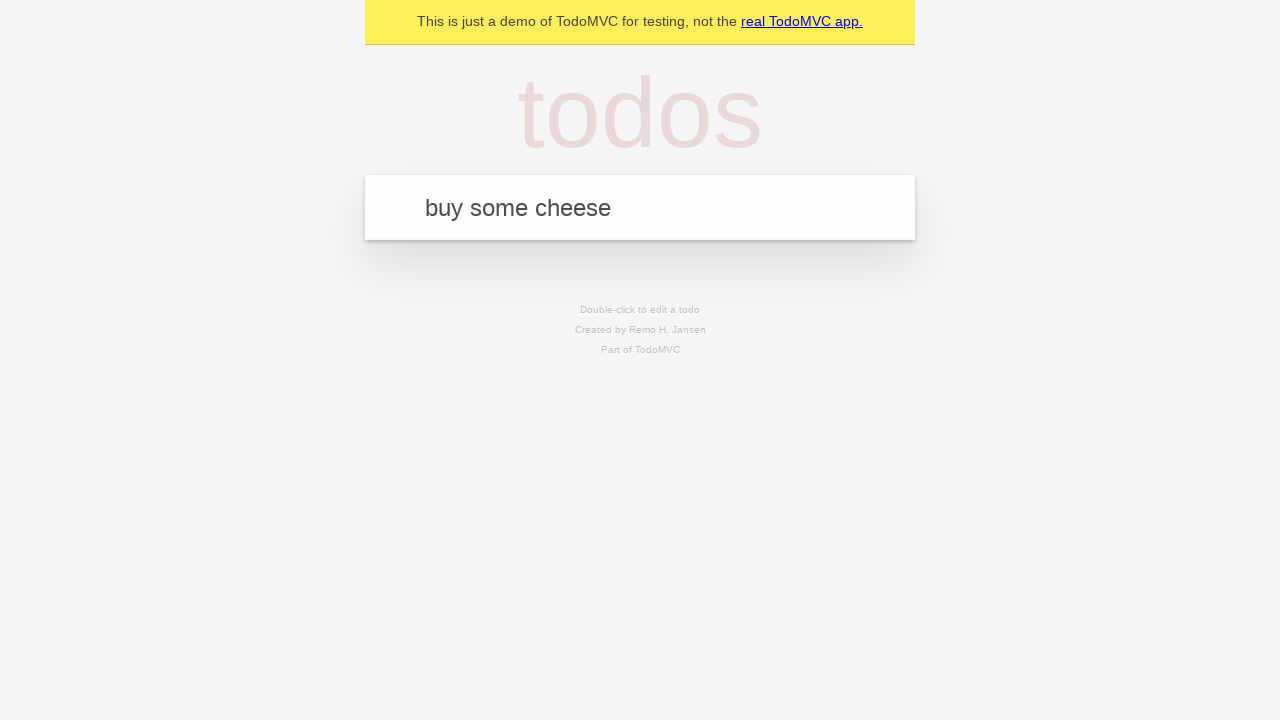

Pressed Enter to create first todo item on internal:attr=[placeholder="What needs to be done?"i]
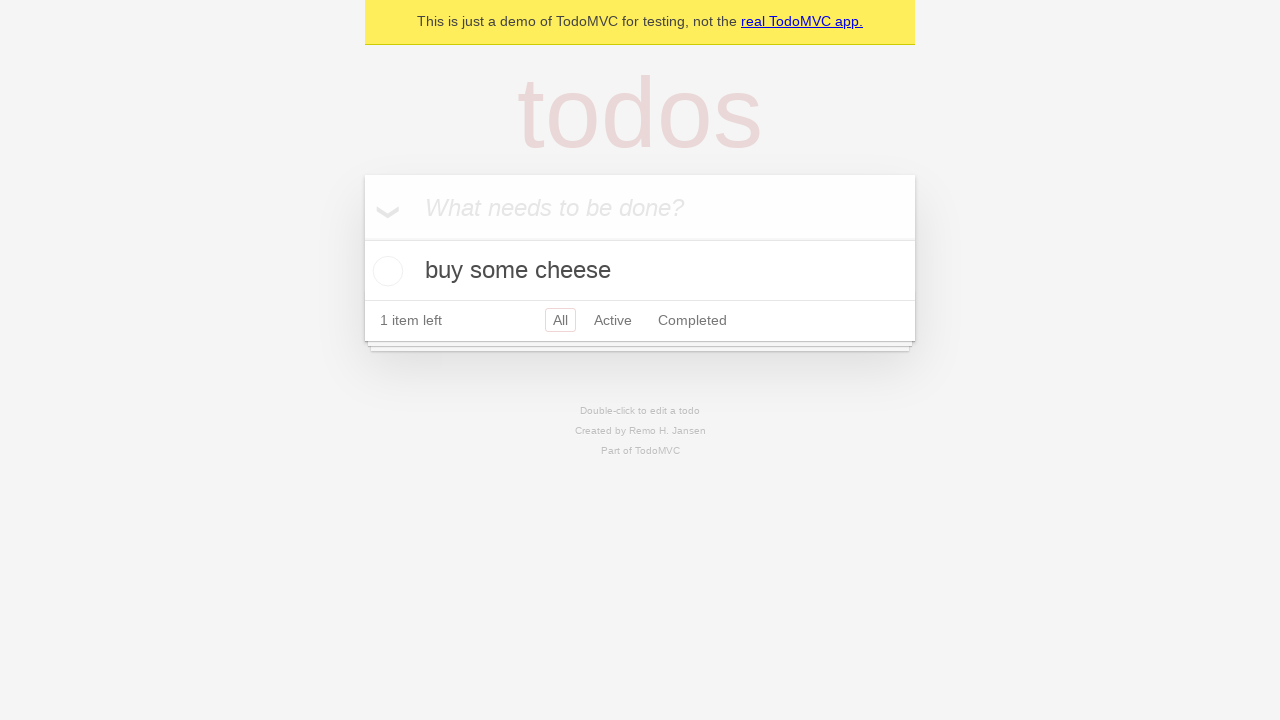

Filled todo input with 'feed the cat' on internal:attr=[placeholder="What needs to be done?"i]
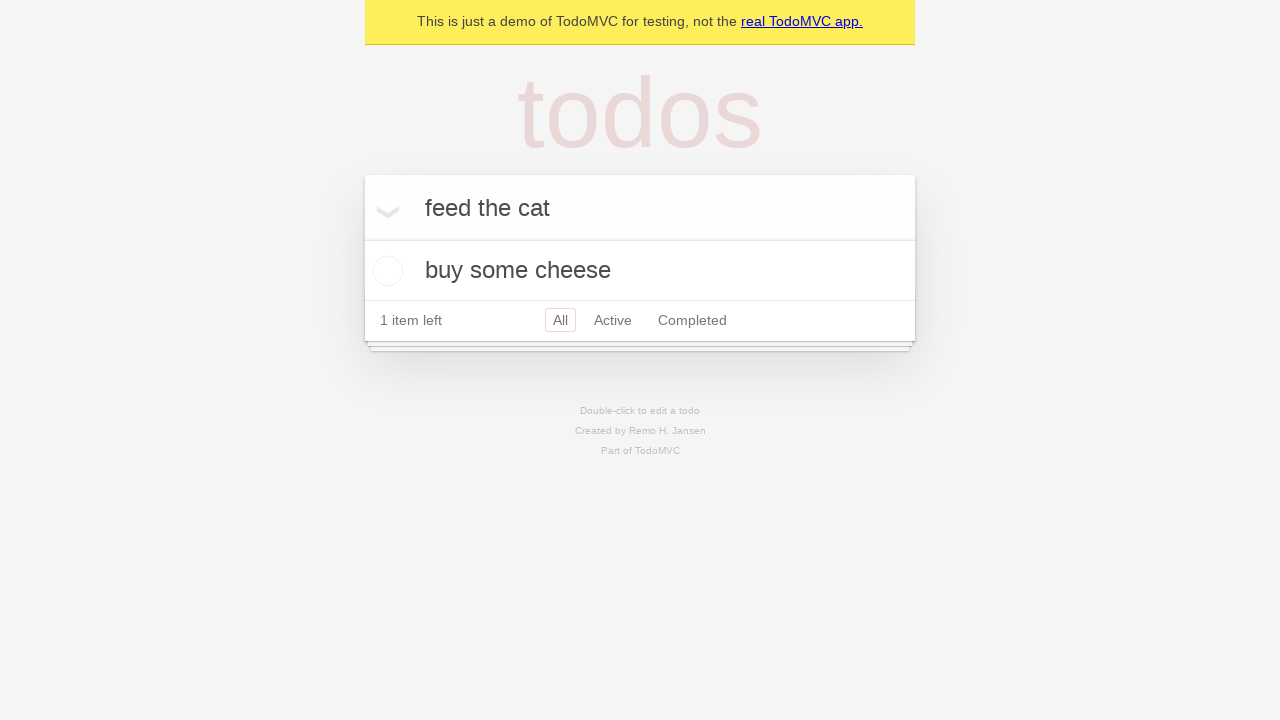

Pressed Enter to create second todo item on internal:attr=[placeholder="What needs to be done?"i]
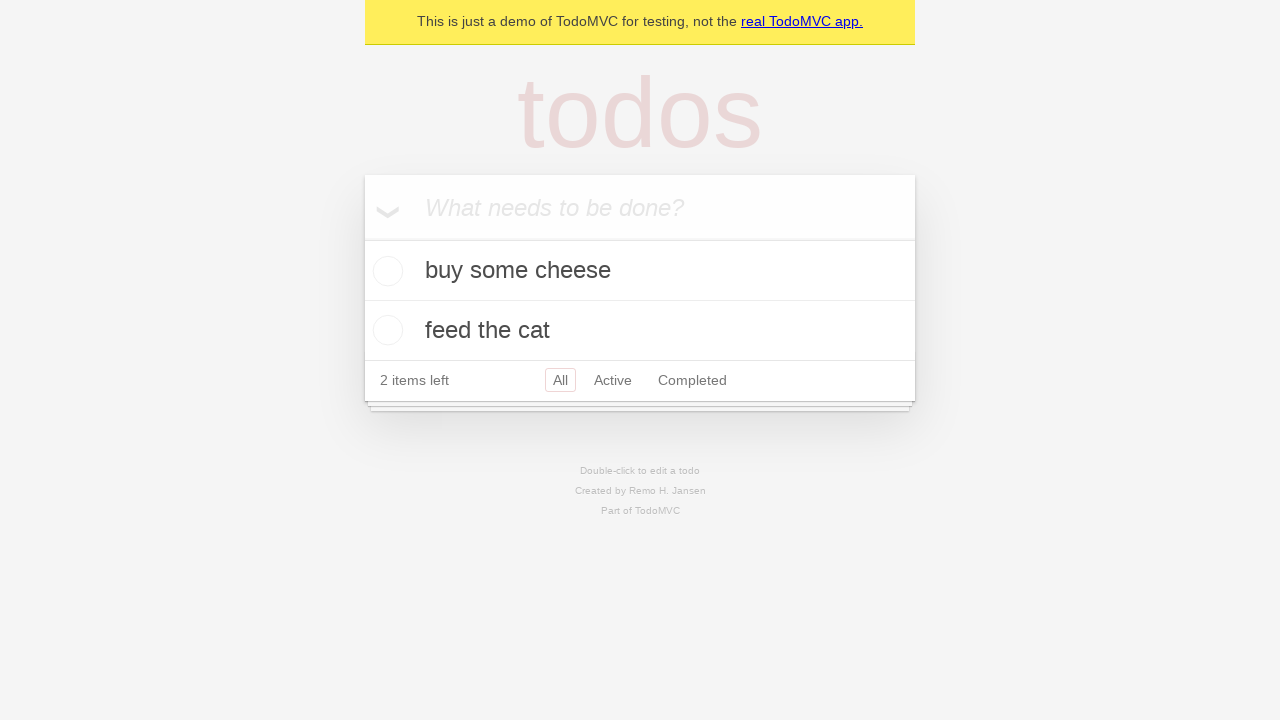

Checked the first todo item checkbox at (385, 271) on internal:testid=[data-testid="todo-item"s] >> nth=0 >> internal:role=checkbox
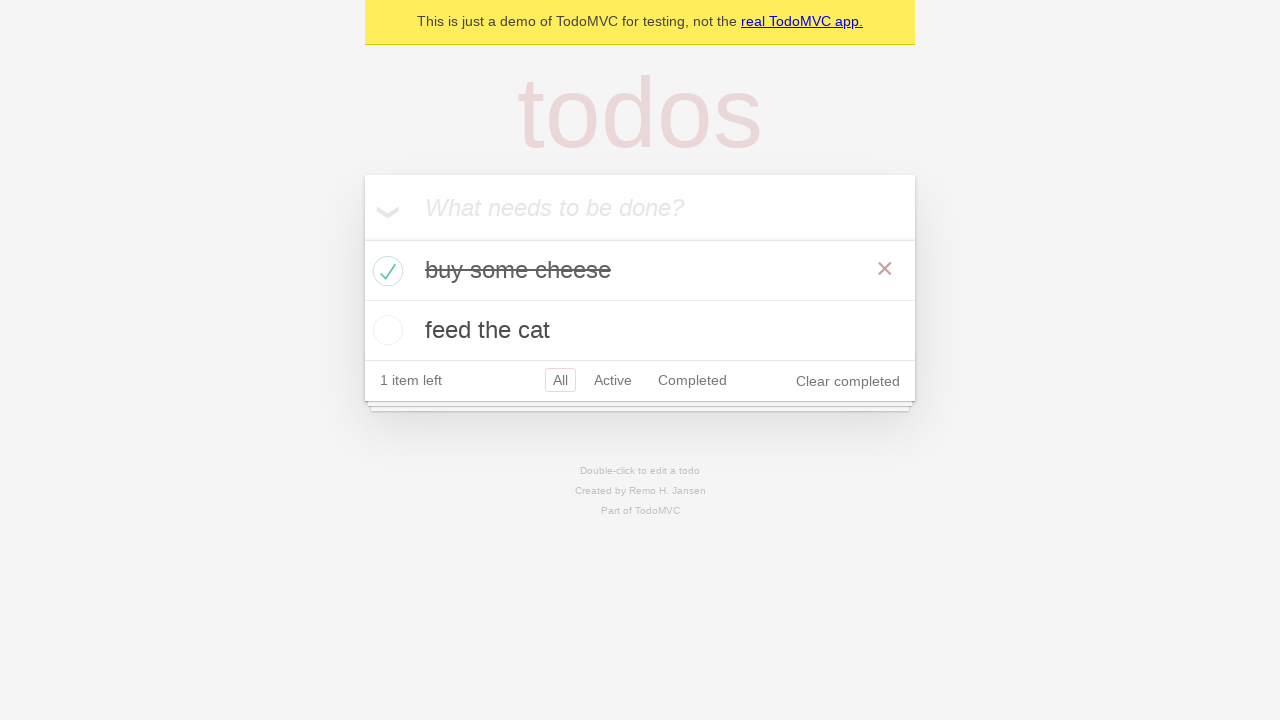

Unchecked the first todo item checkbox to mark it incomplete at (385, 271) on internal:testid=[data-testid="todo-item"s] >> nth=0 >> internal:role=checkbox
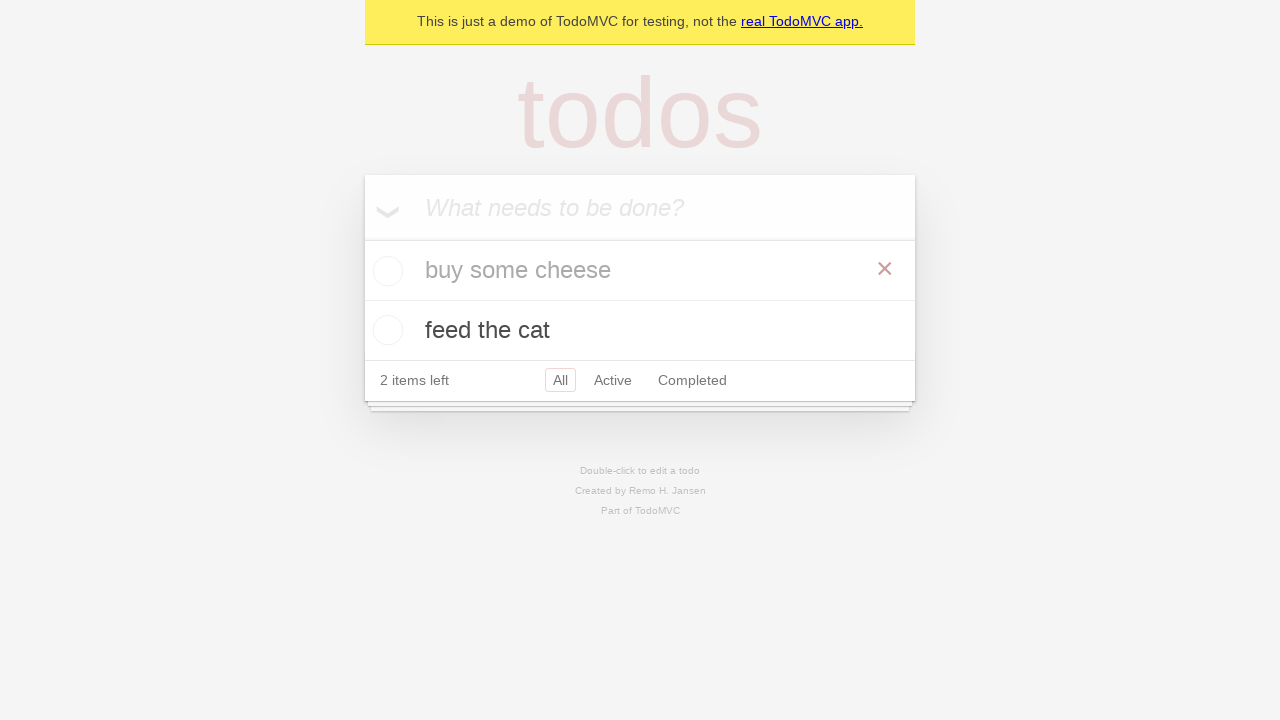

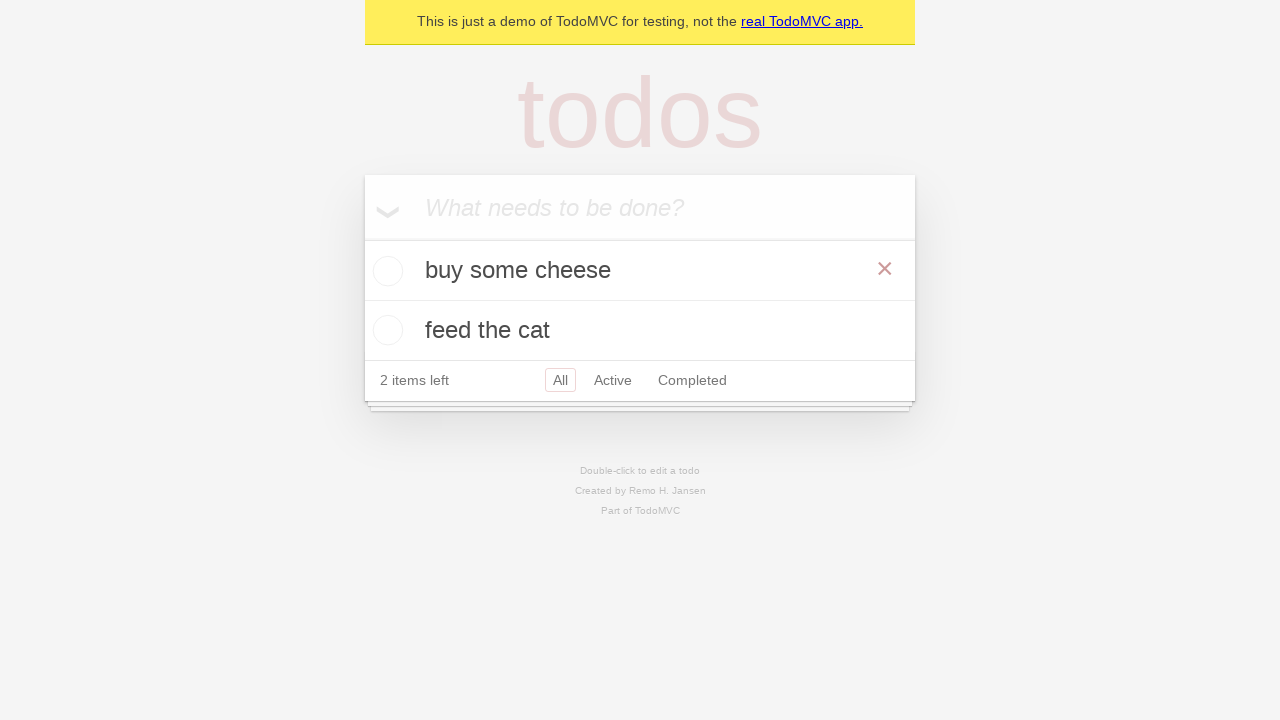